Tests autocomplete functionality by typing partial text and selecting an option using keyboard navigation

Starting URL: https://rahulshettyacademy.com/AutomationPractice/

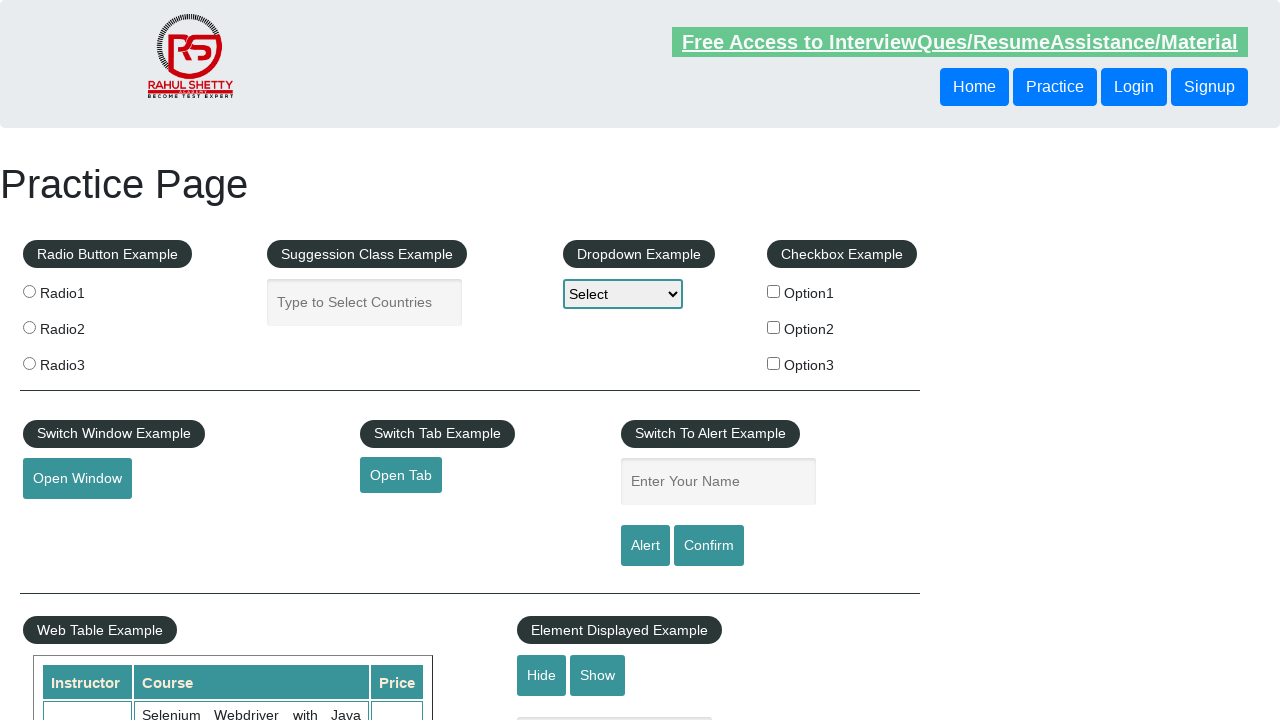

Filled autocomplete field with 'Ind' on #autocomplete
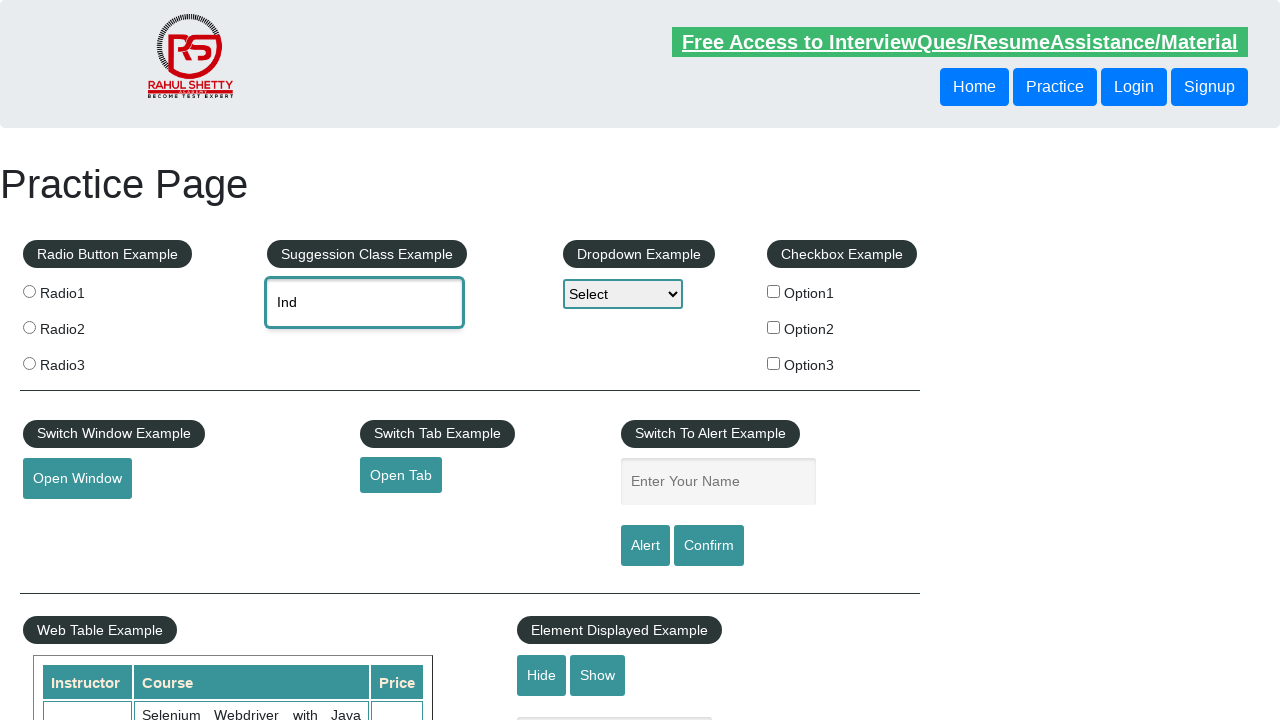

Waited 2000ms for autocomplete suggestions to appear
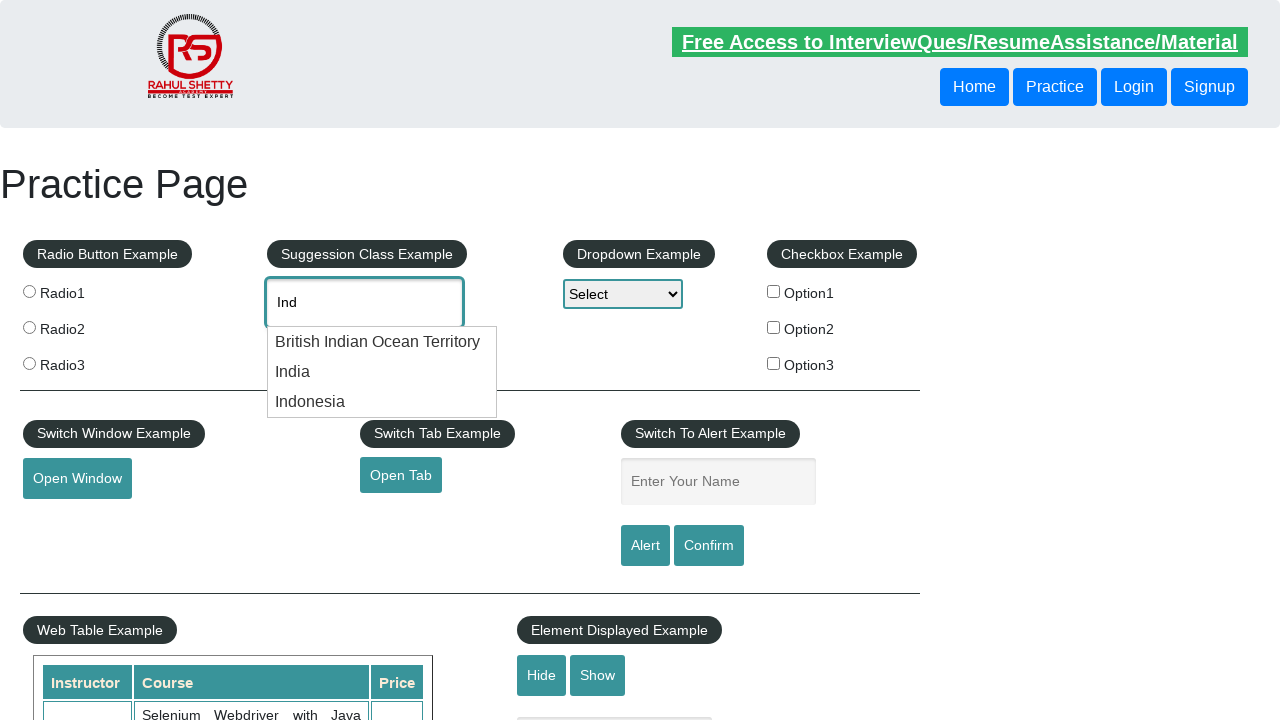

Pressed ArrowDown to navigate to first suggestion on #autocomplete
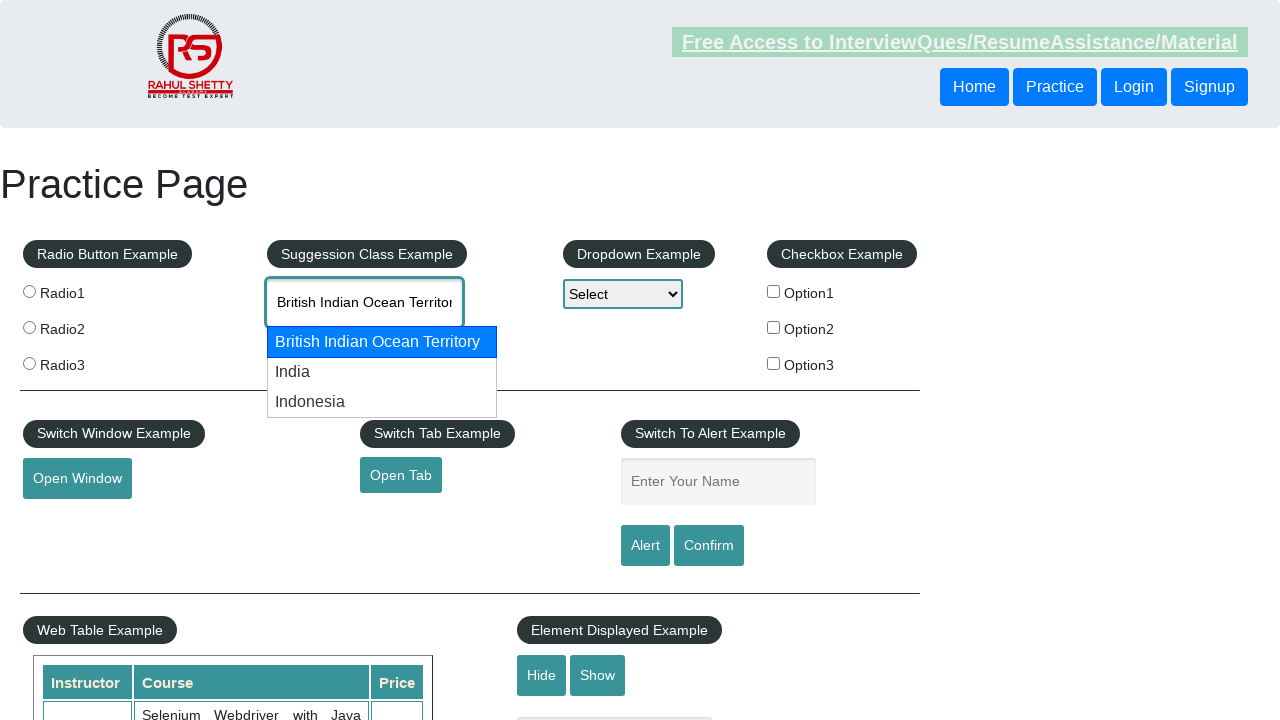

Pressed ArrowDown again to navigate to second suggestion on #autocomplete
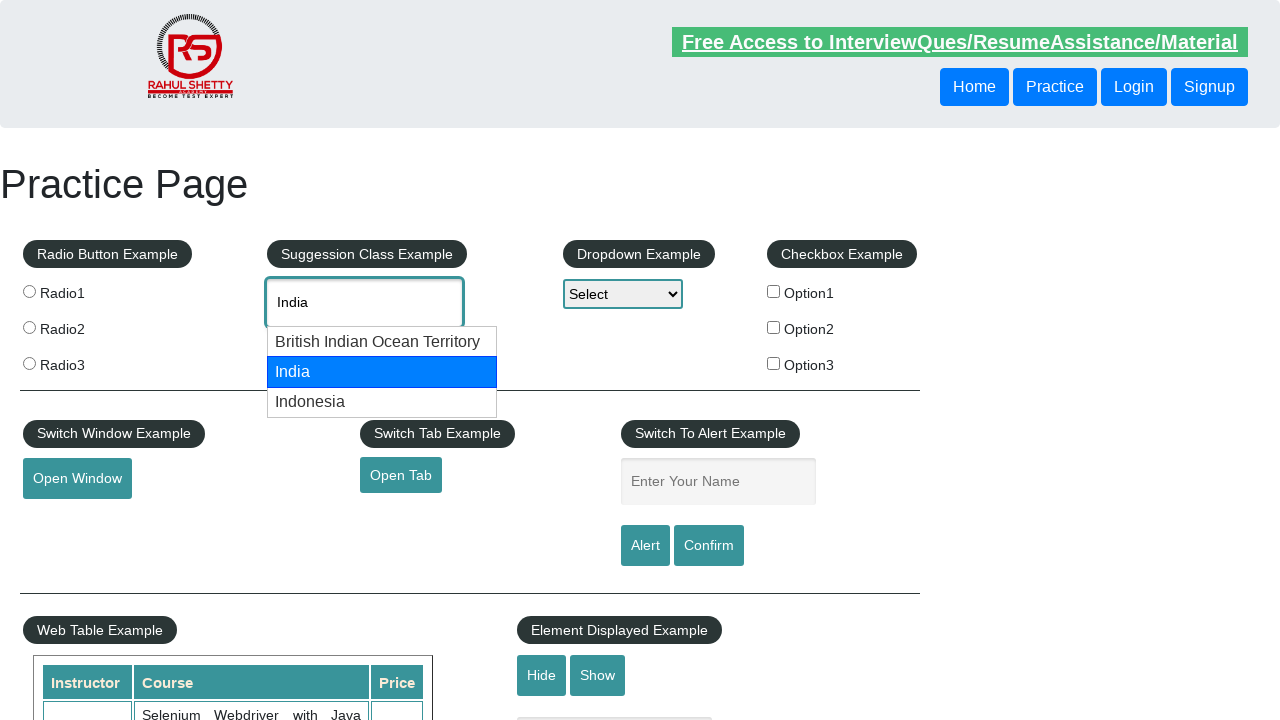

Pressed Enter to select the highlighted suggestion on #autocomplete
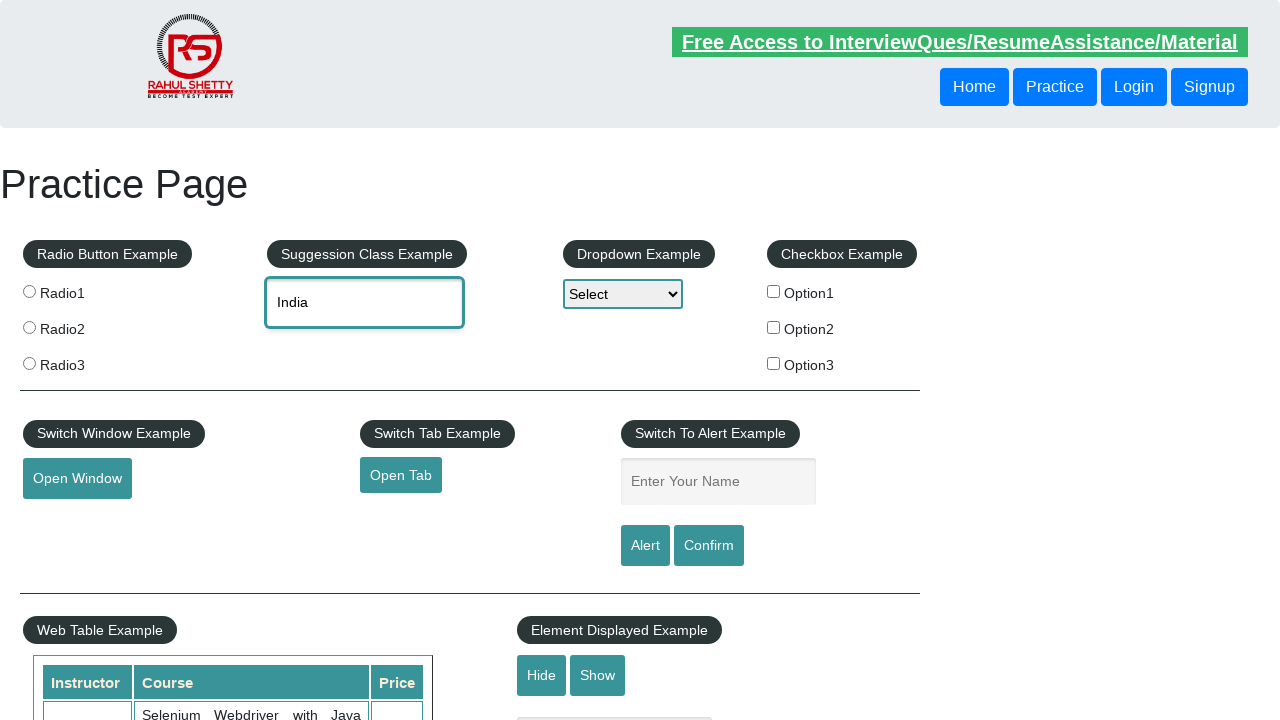

Retrieved autocomplete field value: None
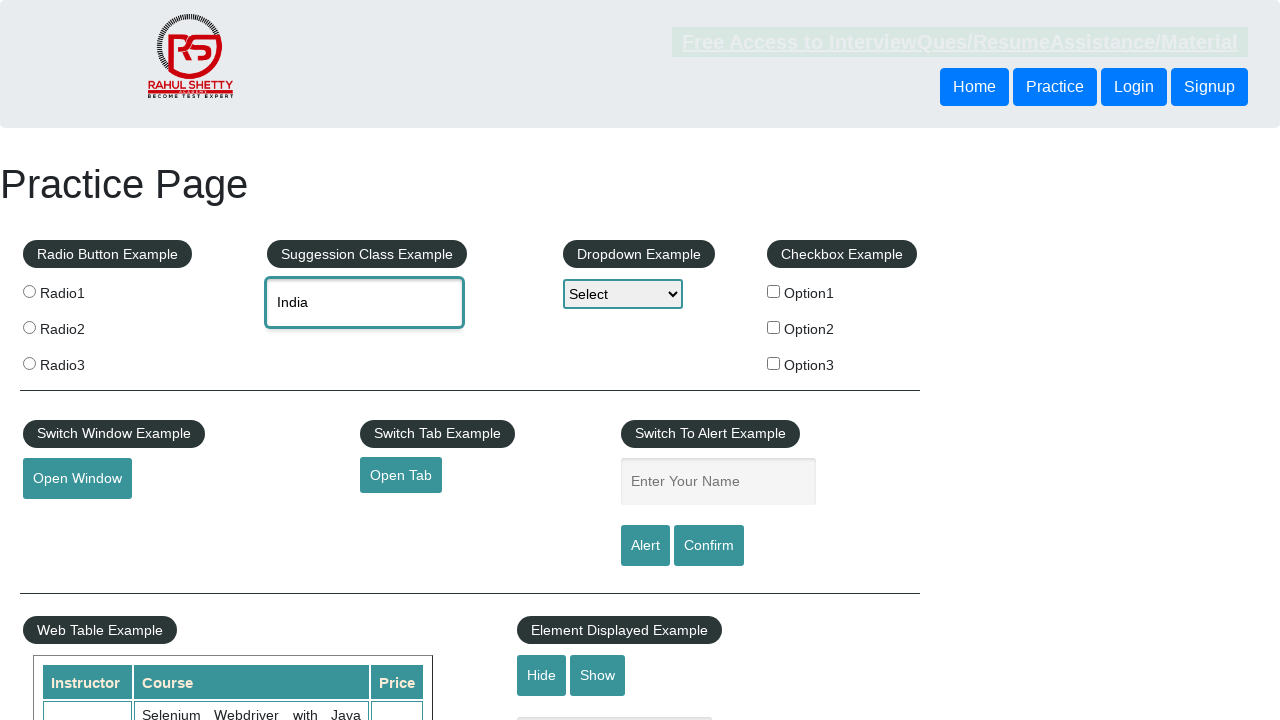

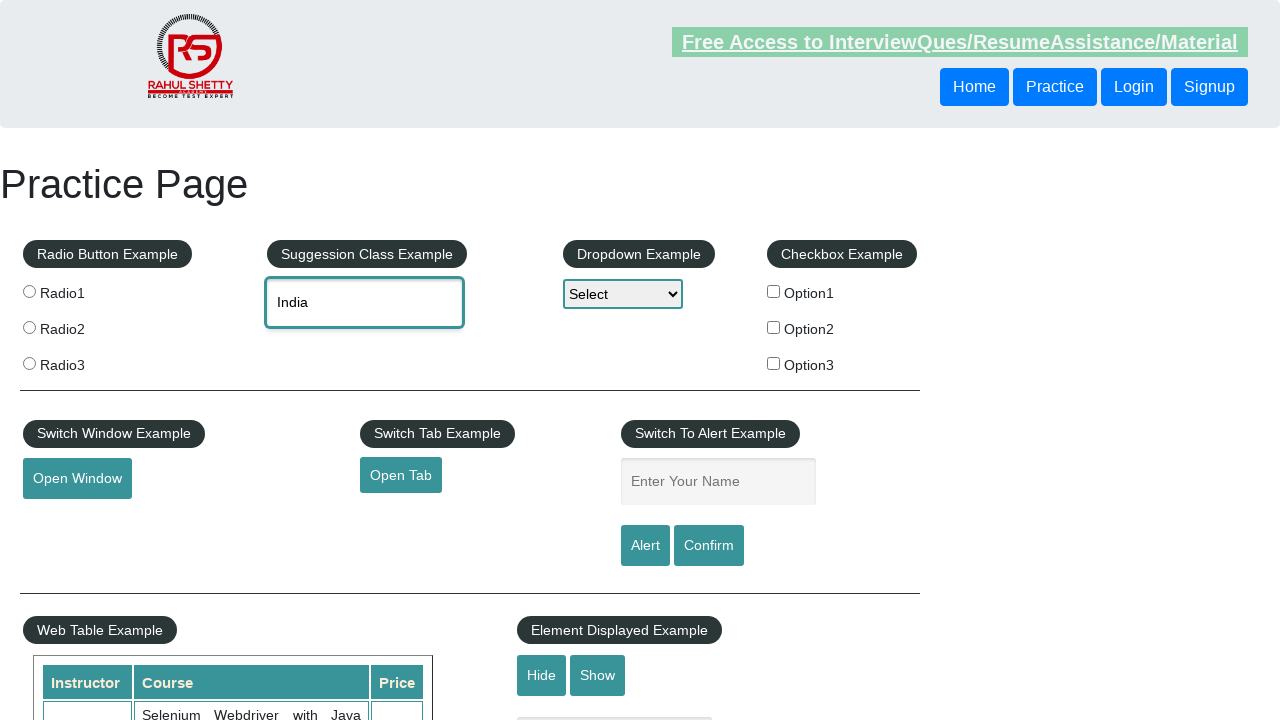